Navigates to a Stepik lesson exercise page, fills in a text answer in the textarea field, and clicks the submit button to submit the solution.

Starting URL: https://stepik.org/lesson/25969/step/12

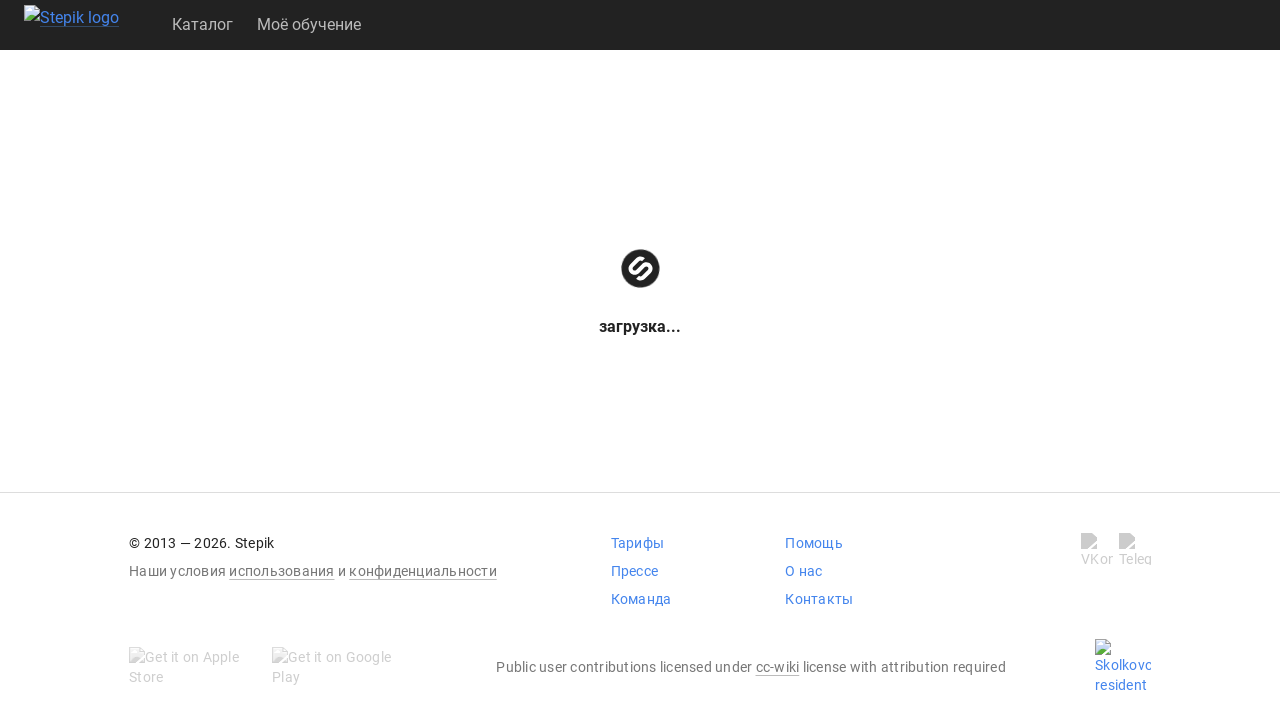

Navigated to Stepik lesson exercise page
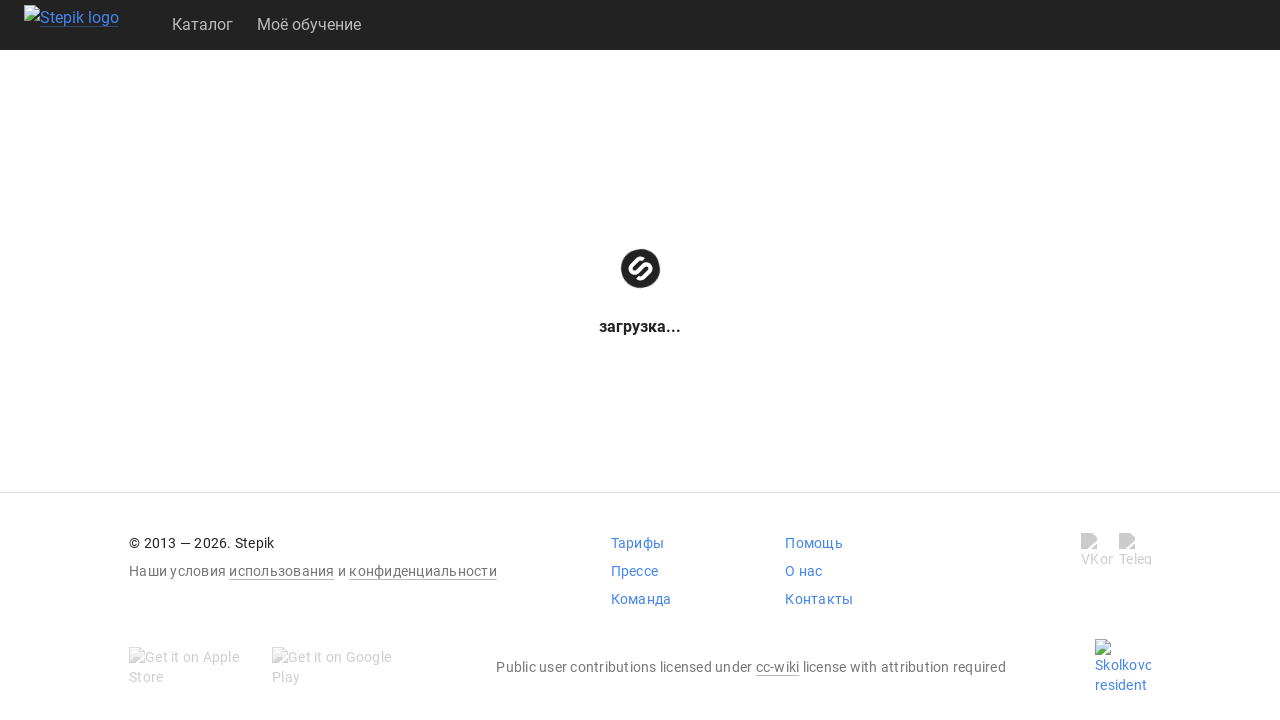

Textarea field loaded
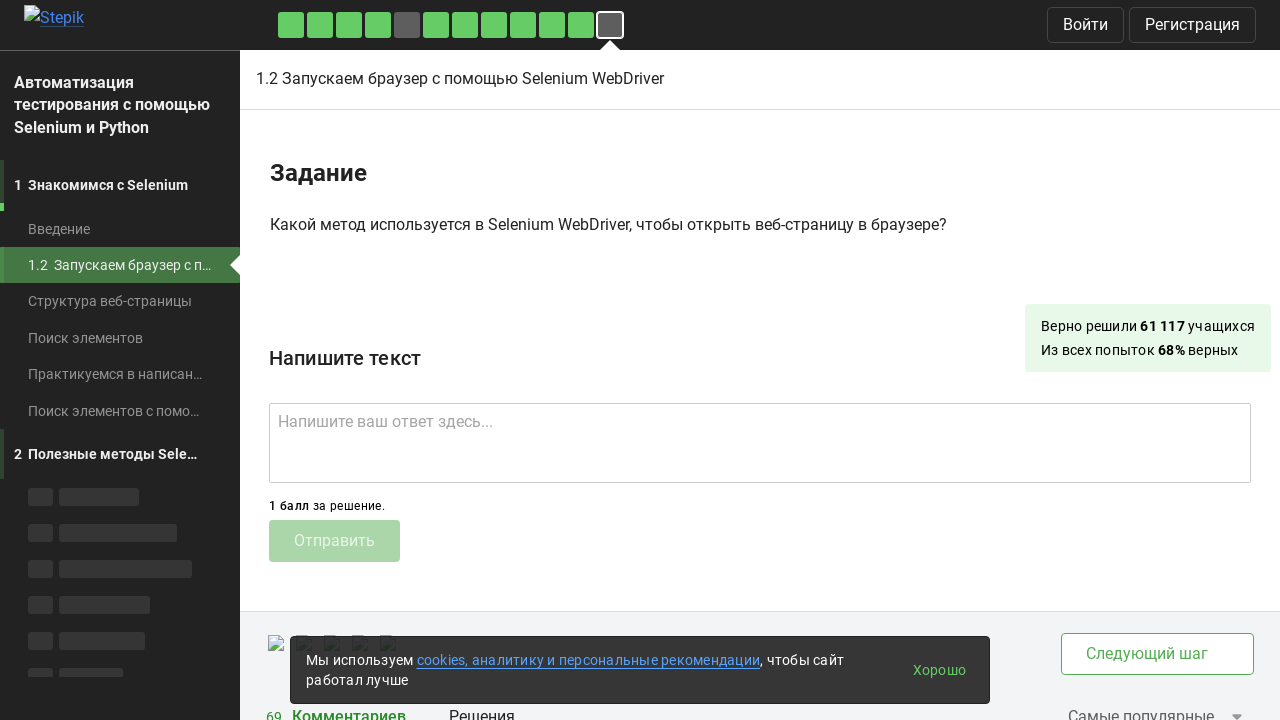

Filled textarea with answer text 'get()' on .textarea
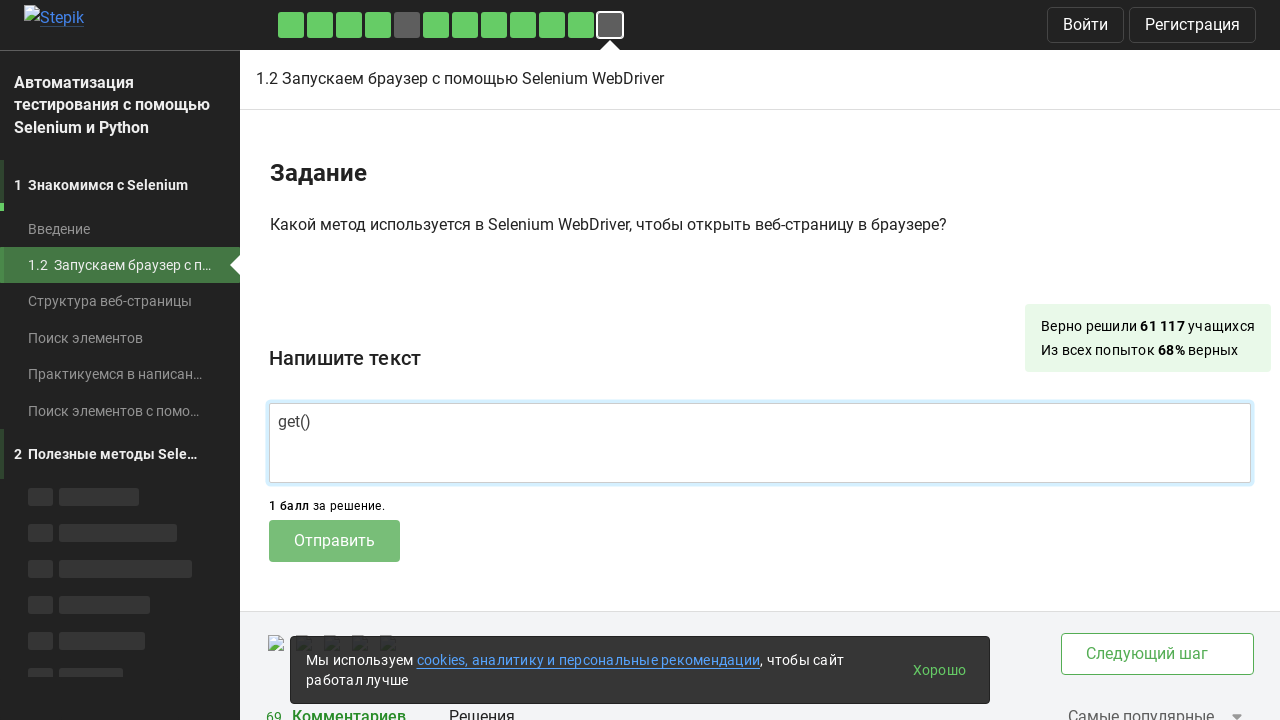

Submit button is available
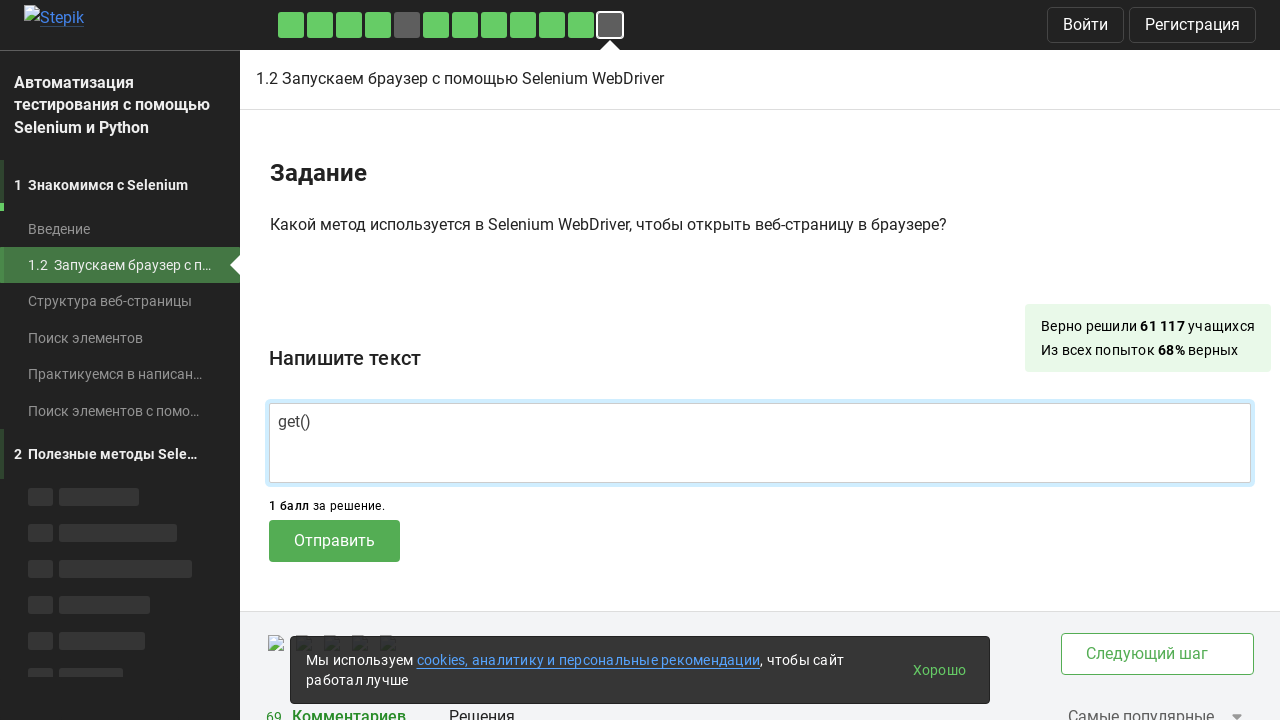

Clicked submit button to submit solution at (334, 541) on .submit-submission
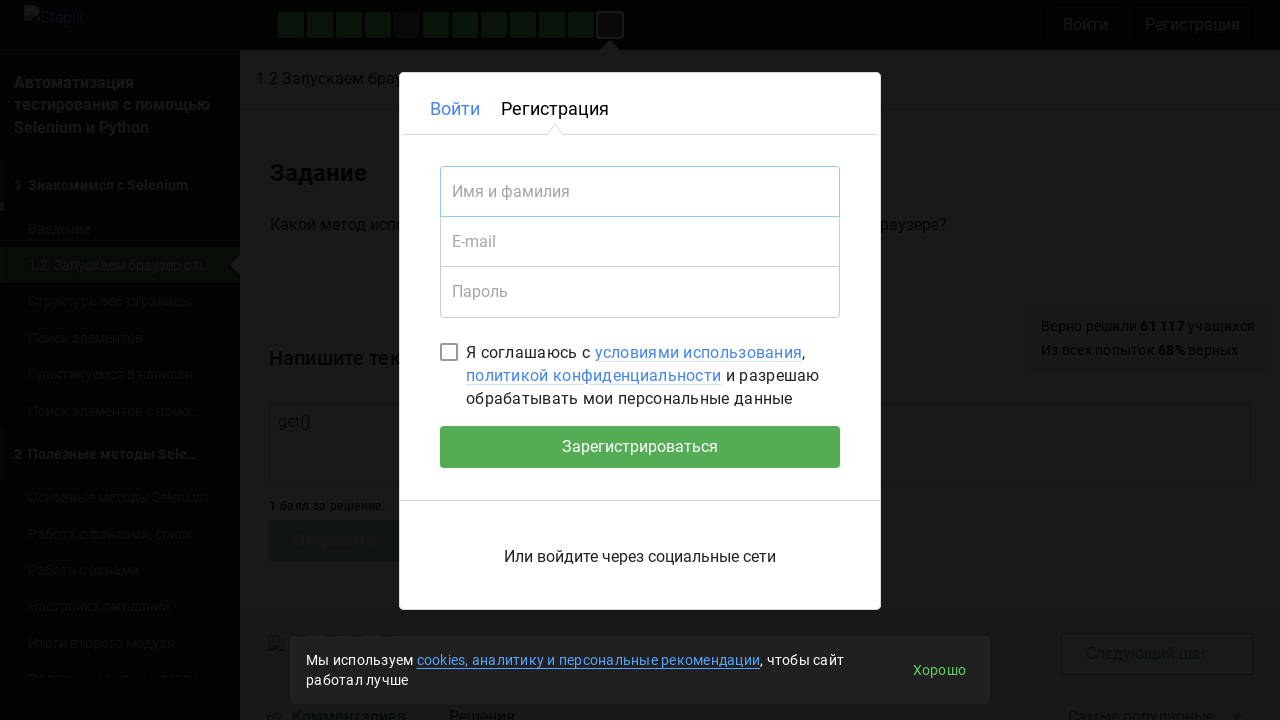

Waited 2 seconds for submission response
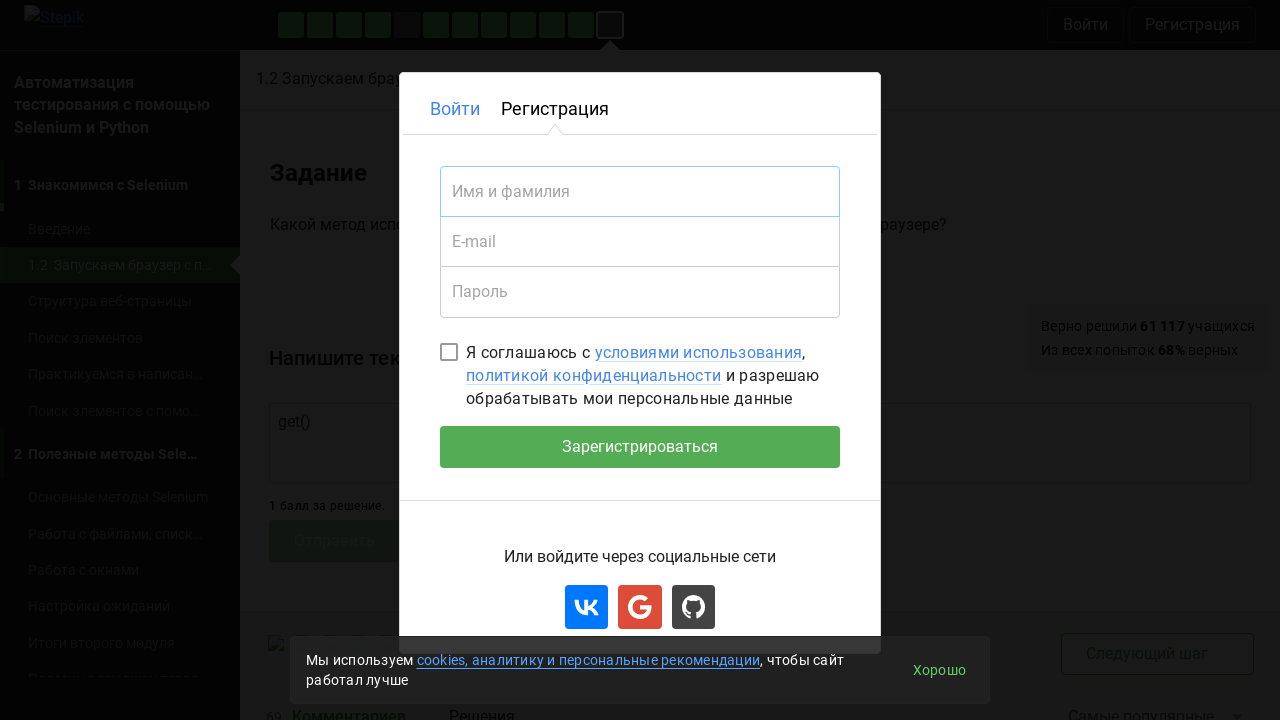

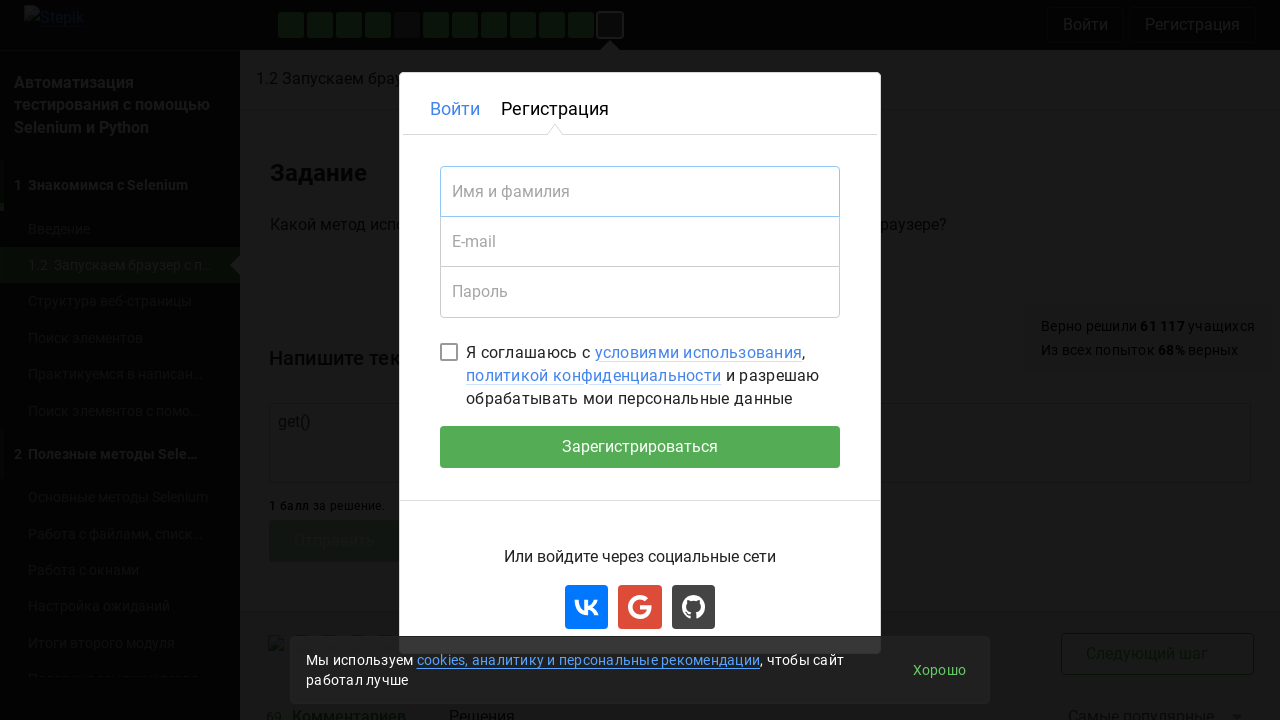